Tests a webmail showcase demo by clicking on a folder in the tree navigation, then selecting different email items and verifying the sender names are displayed correctly.

Starting URL: https://ej2.syncfusion.com/showcase/typescript/webmail/#/home

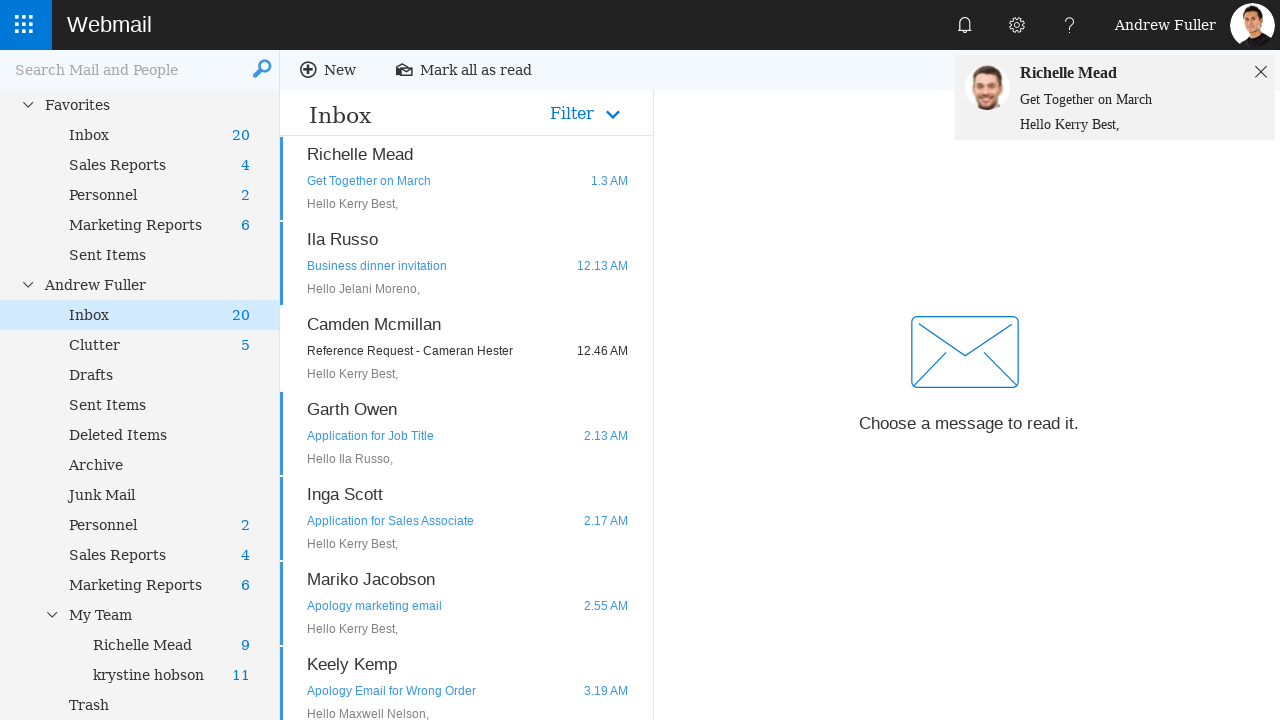

Clicked on folder in tree navigation with data-uid='21' at (159, 705) on #tree li.e-level-2[data-uid='21']
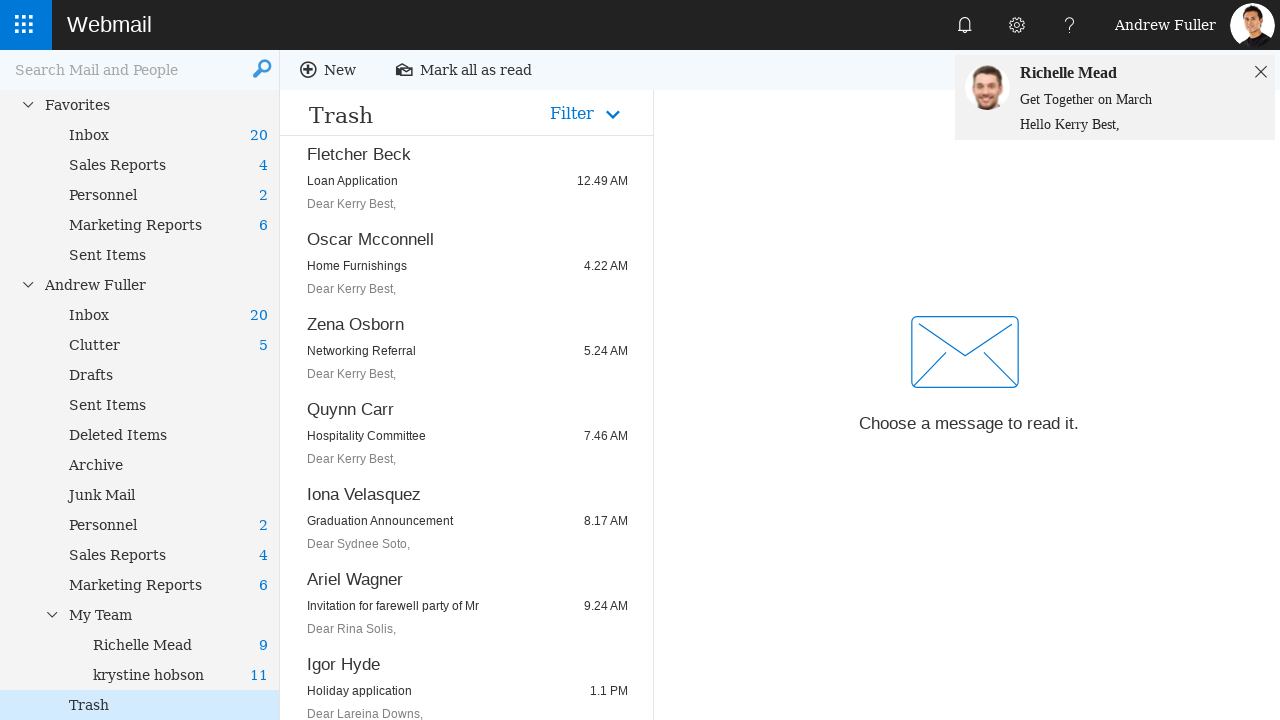

Clicked on first email item with data-uid='SF10205' at (466, 178) on li.e-level-1[data-uid='SF10205']
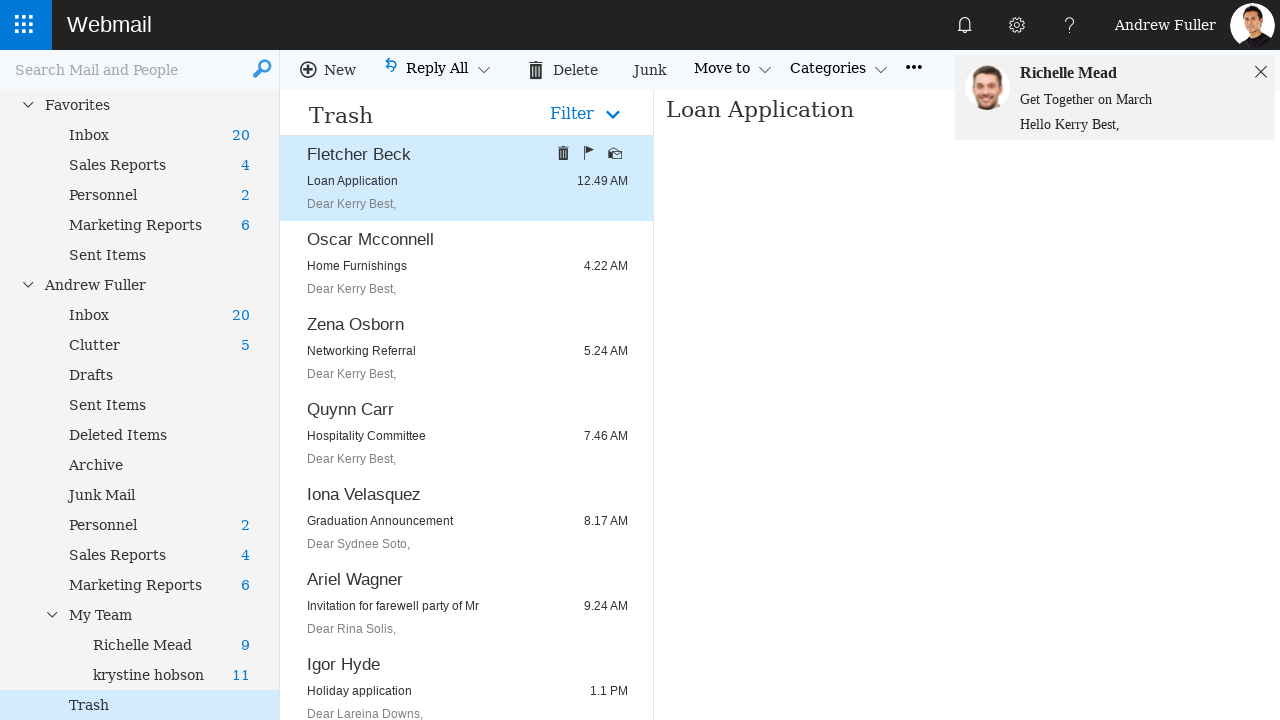

Waited for sender name element to load
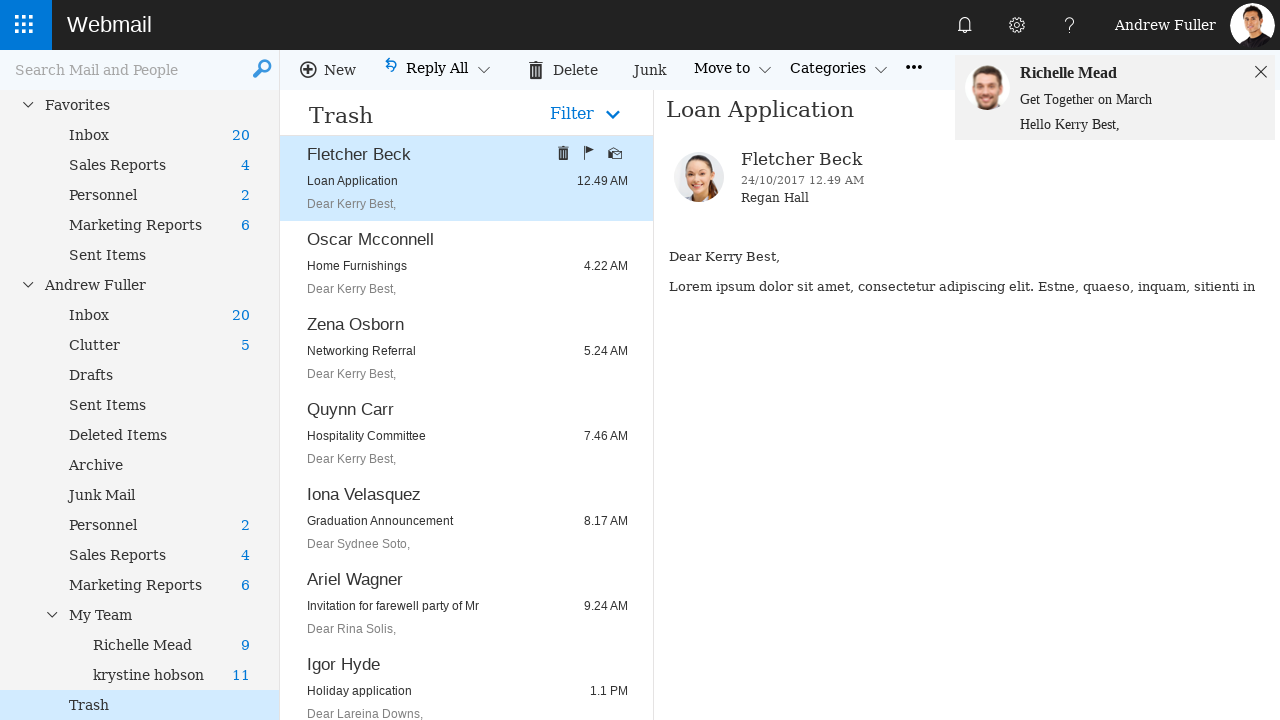

Verified sender name is 'Fletcher Beck'
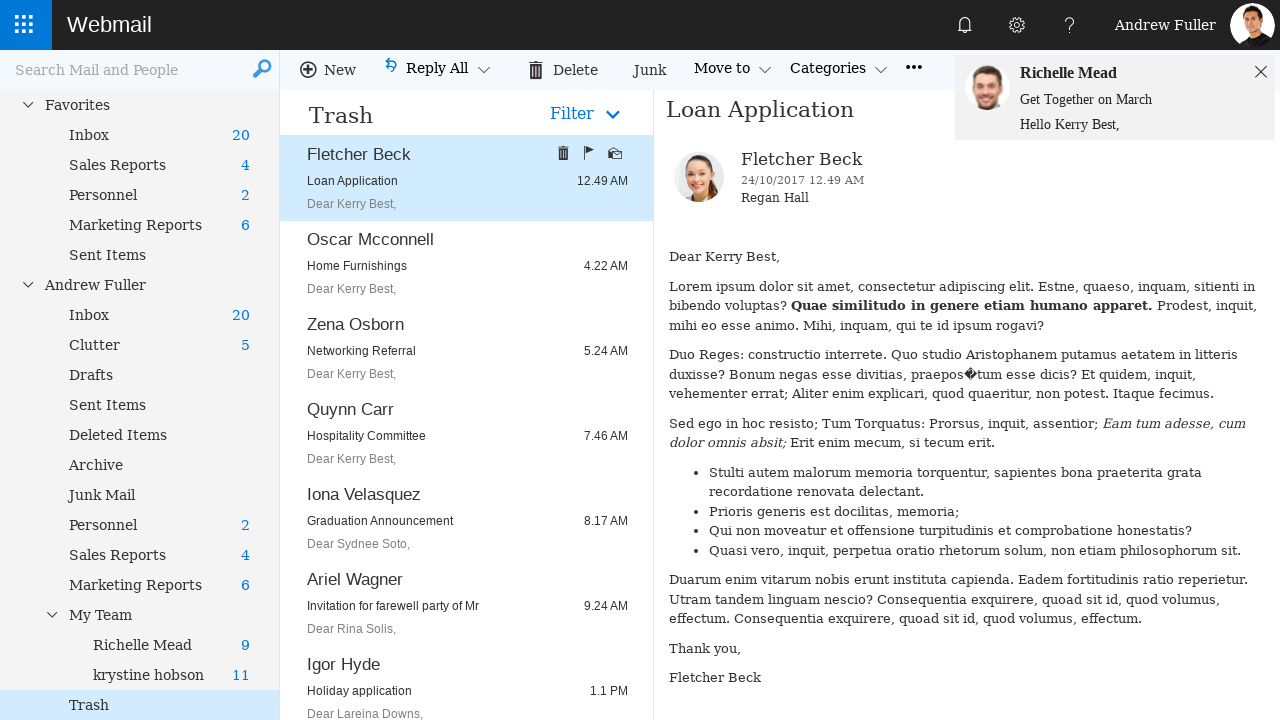

Clicked on second email item with data-uid='SF10202' at (466, 264) on li.e-level-1[data-uid='SF10202']
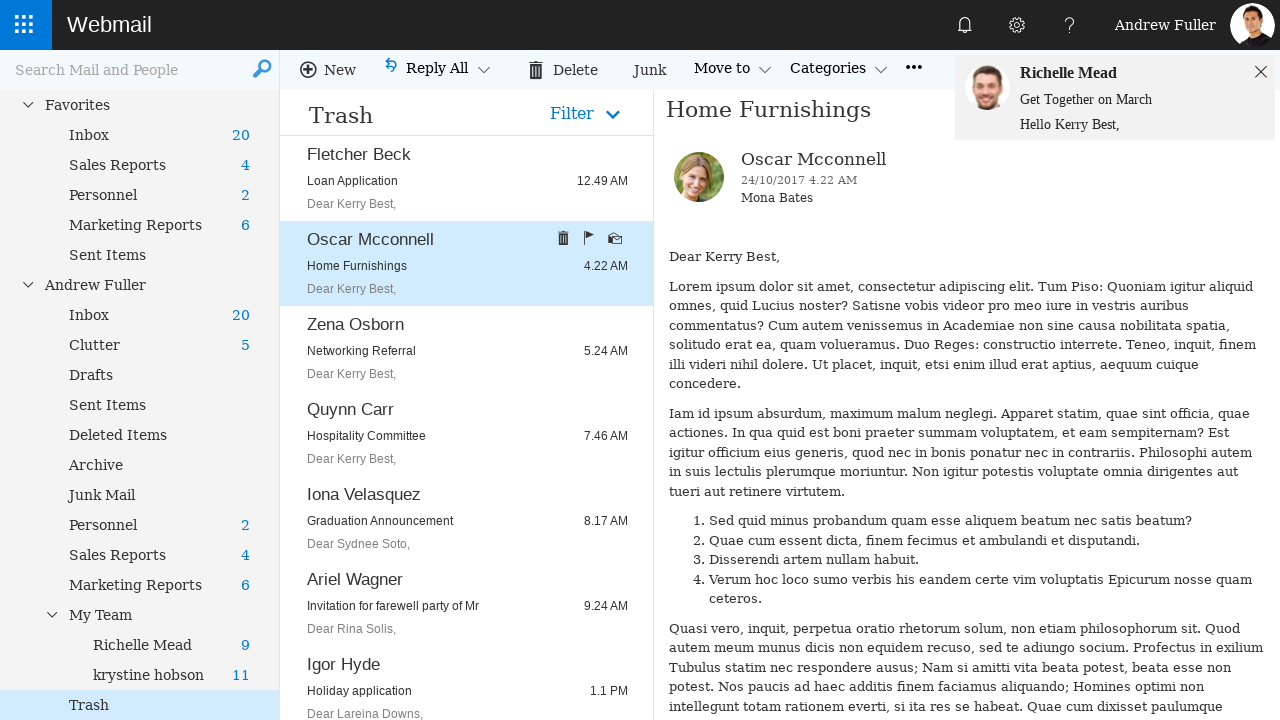

Verified sender name is 'Oscar Mcconnell'
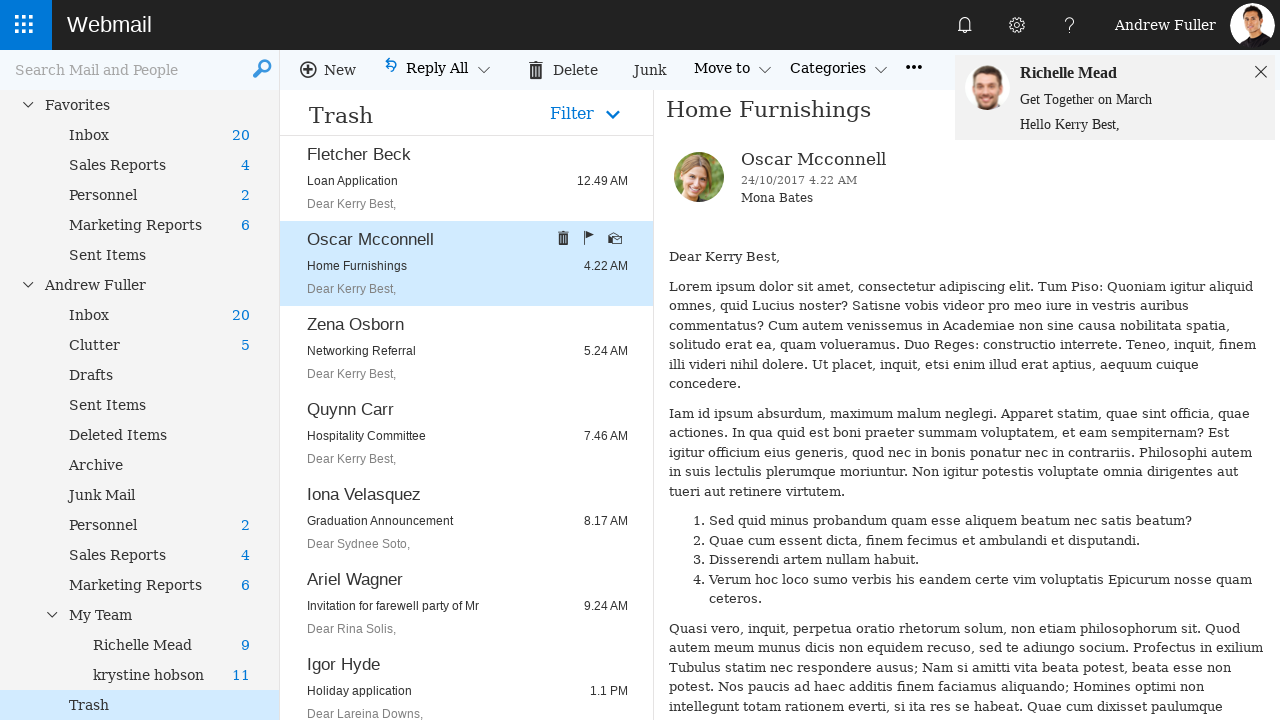

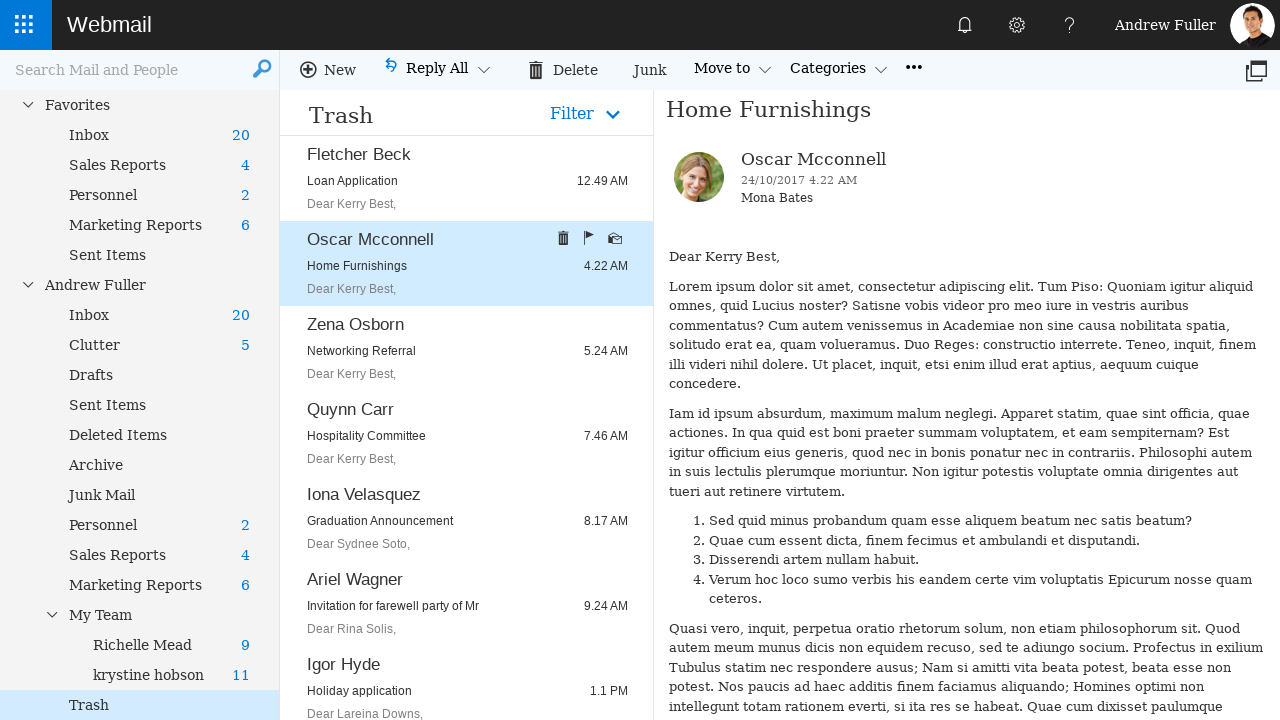